Tests checkbox functionality by verifying initial state and toggling Monday checkbox selection

Starting URL: http://samples.gwtproject.org/samples/Showcase/Showcase.html#!CwCheckBox

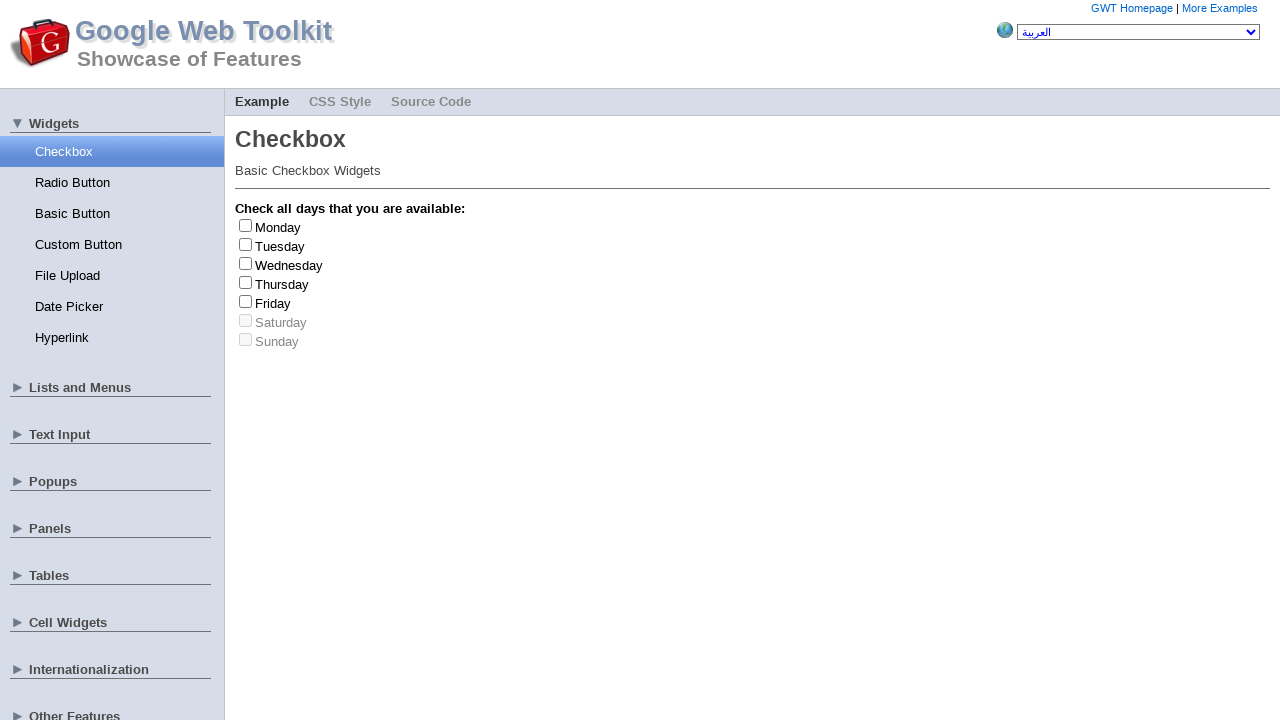

Counted all checkboxes on the page
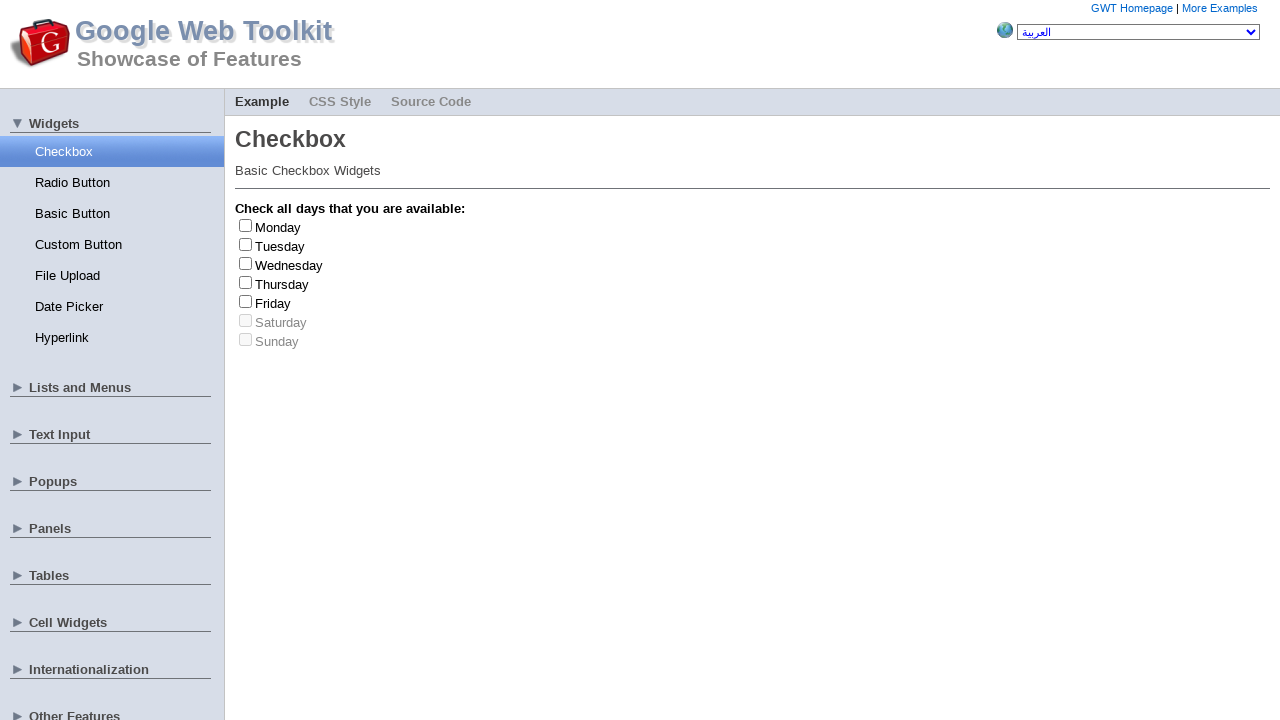

Located Monday checkbox element
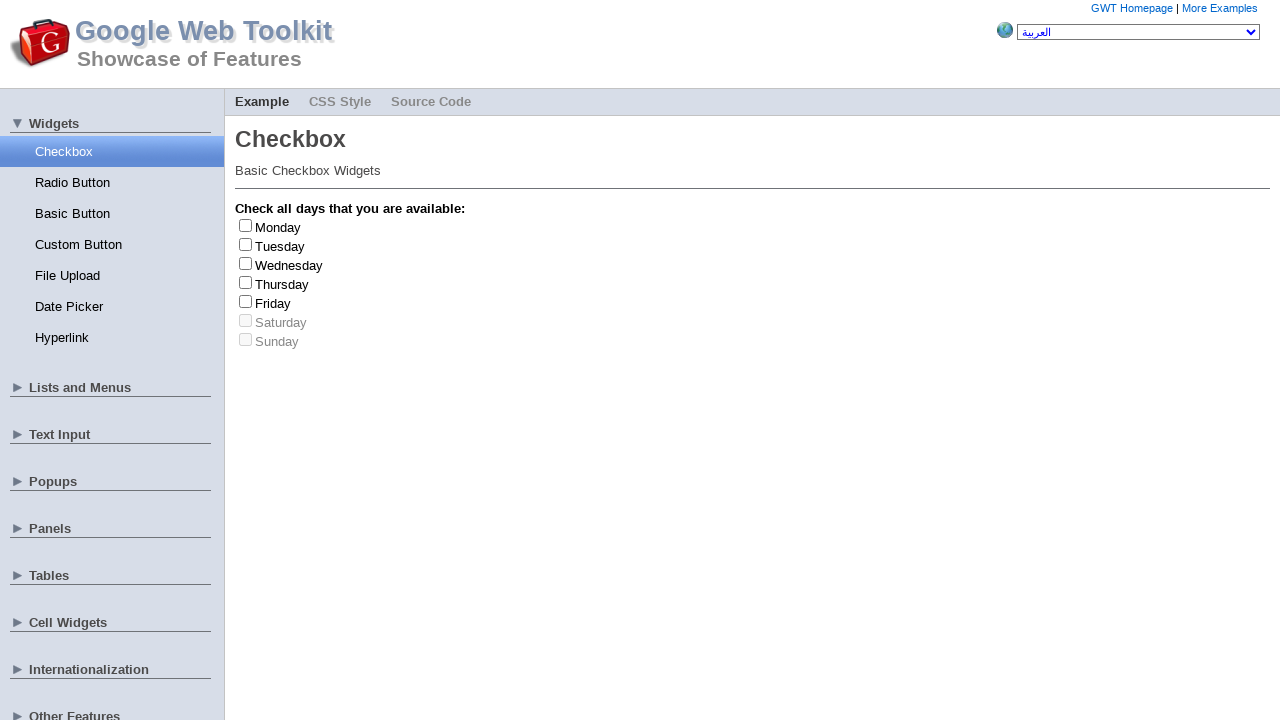

Verified Monday checkbox is initially unchecked
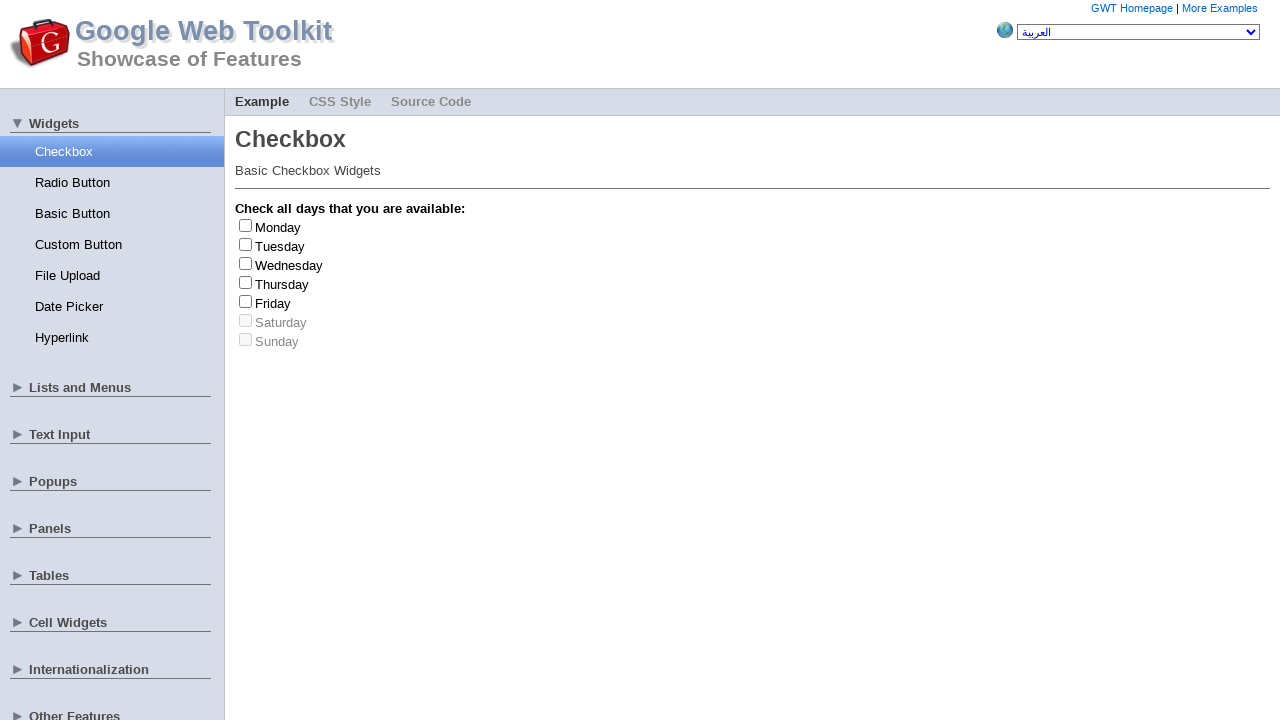

Clicked Monday checkbox to select it at (246, 225) on #gwt-debug-cwCheckBox-Monday-input
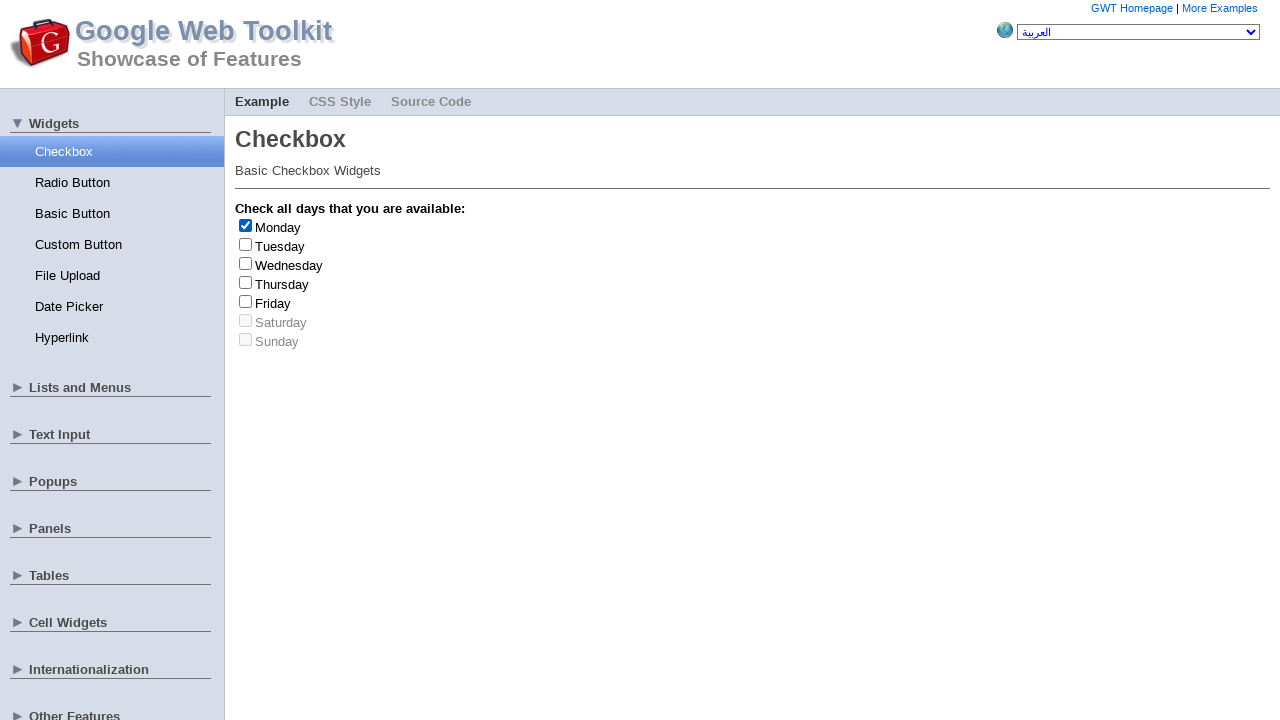

Verified Monday checkbox is now checked
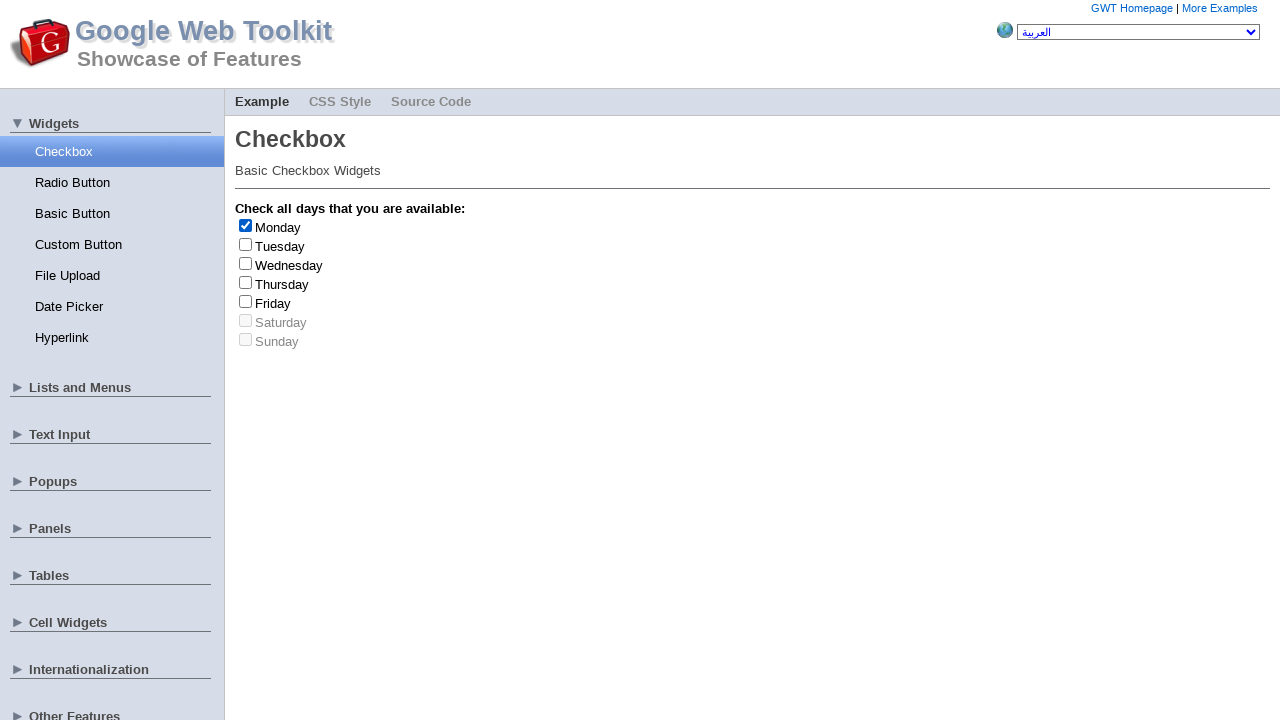

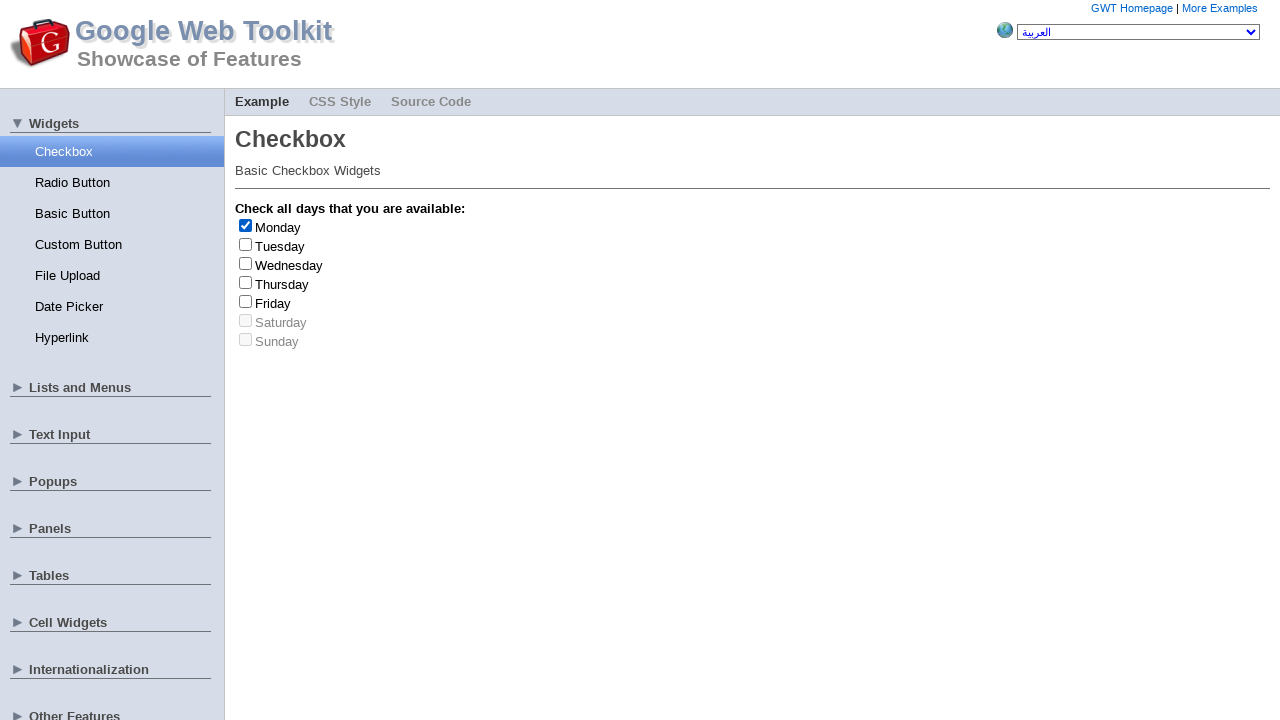